Tests product review submission by navigating to a product page, opening the reviews tab, selecting a star rating, filling out the review form with name, email, and comment, then submitting the review.

Starting URL: http://practice.automationtesting.in/

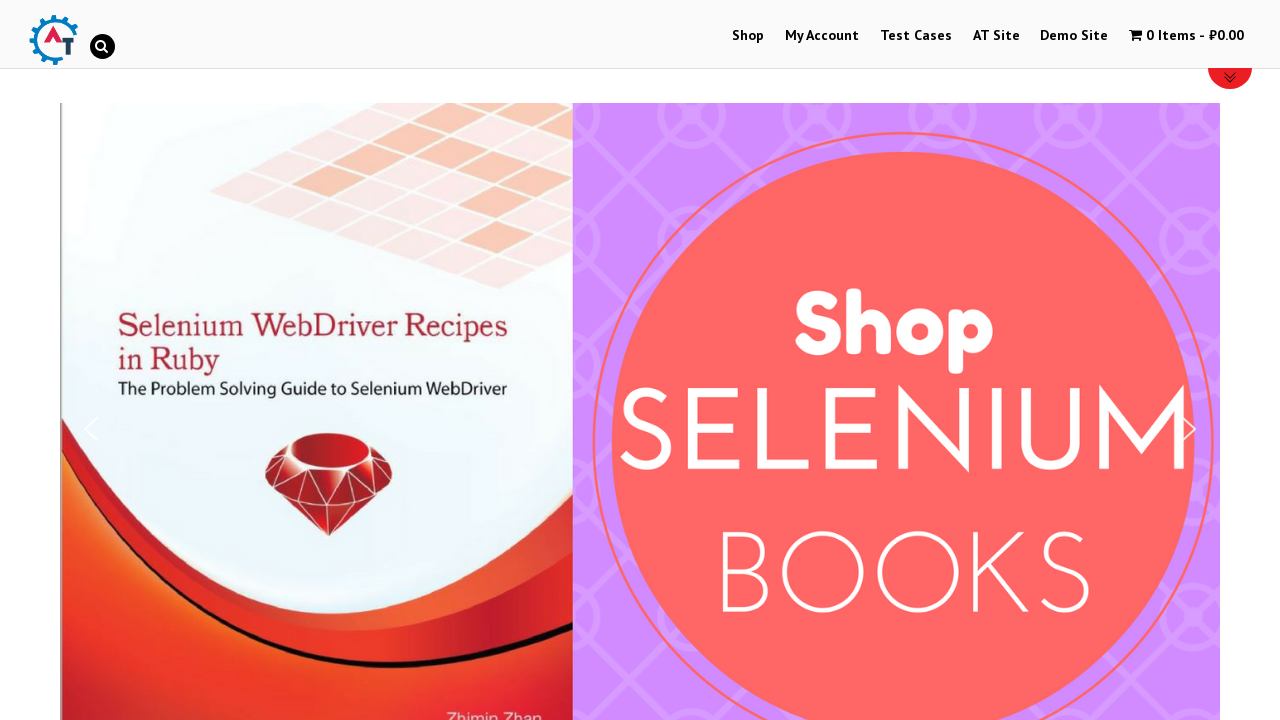

Scrolled down 600px to view products
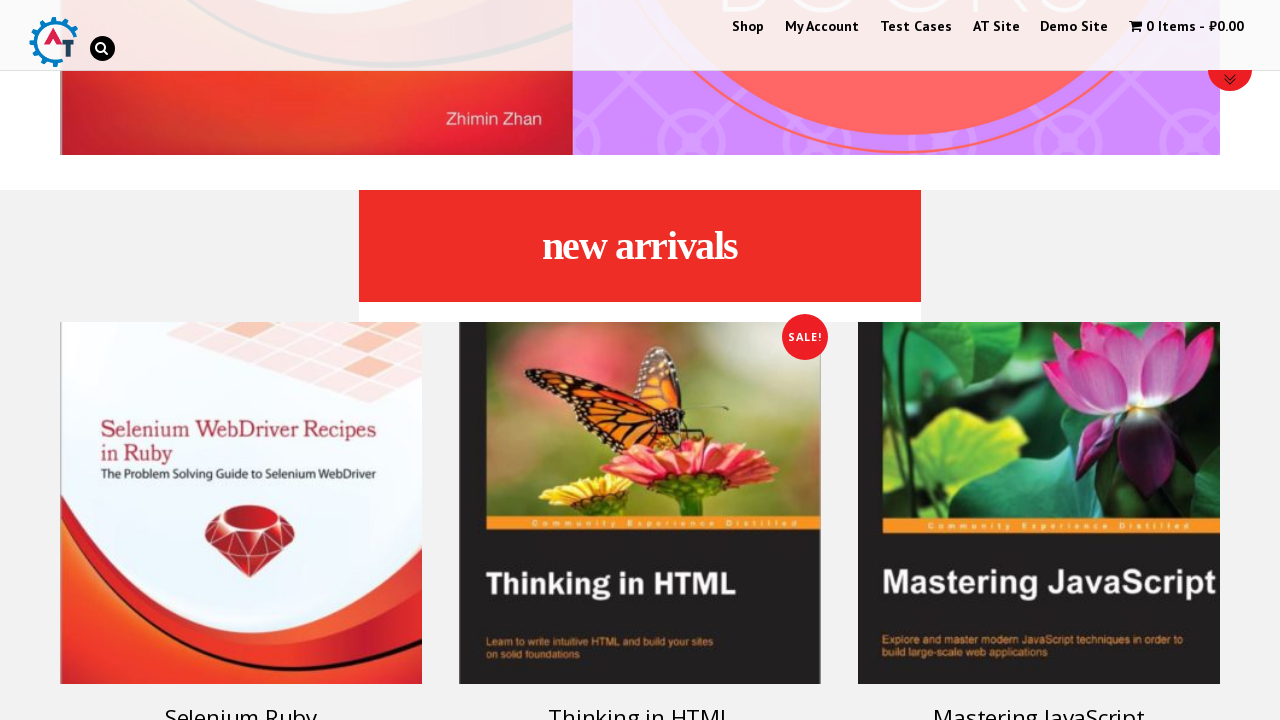

Clicked on Selenium Ruby product link at (241, 458) on [id='text-22-sub_row_1-0-2-0-0'] .woocommerce-LoopProduct-link
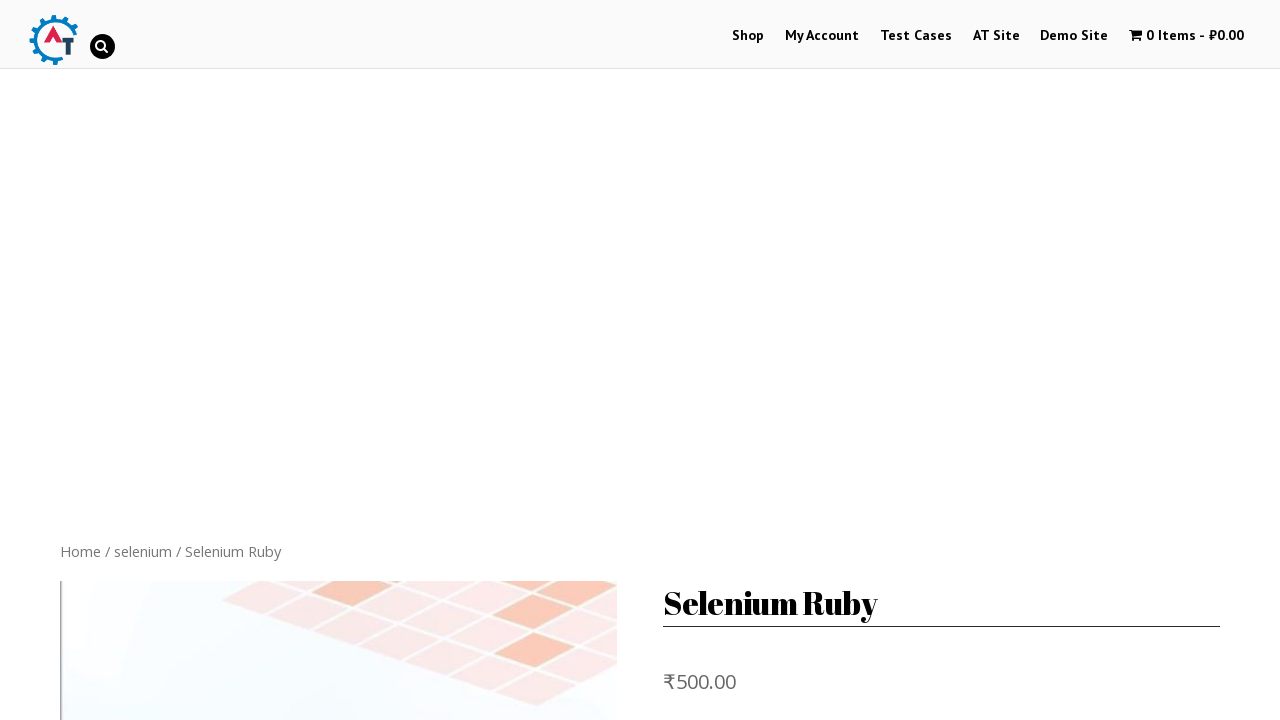

Clicked on Reviews tab at (309, 360) on [href="#tab-reviews"]
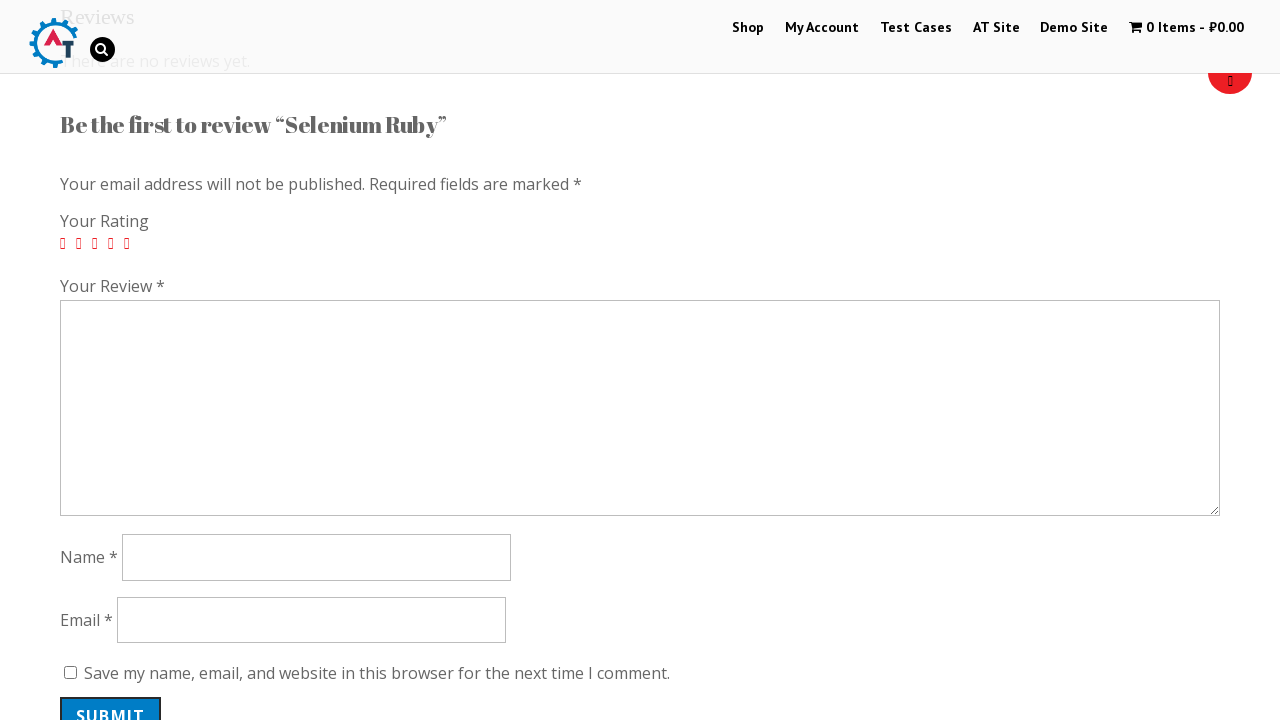

Selected 5-star rating at (132, 244) on [class="star-5"]
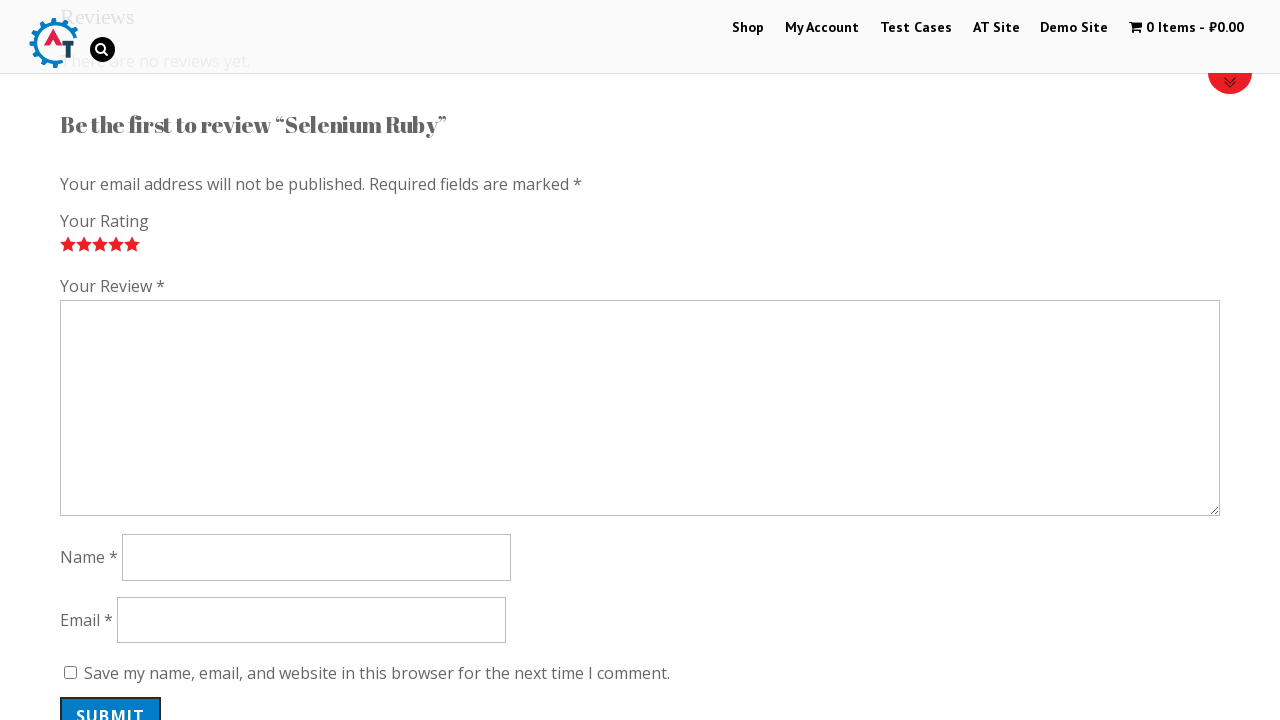

Filled review comment with 'Nice book!' on #comment
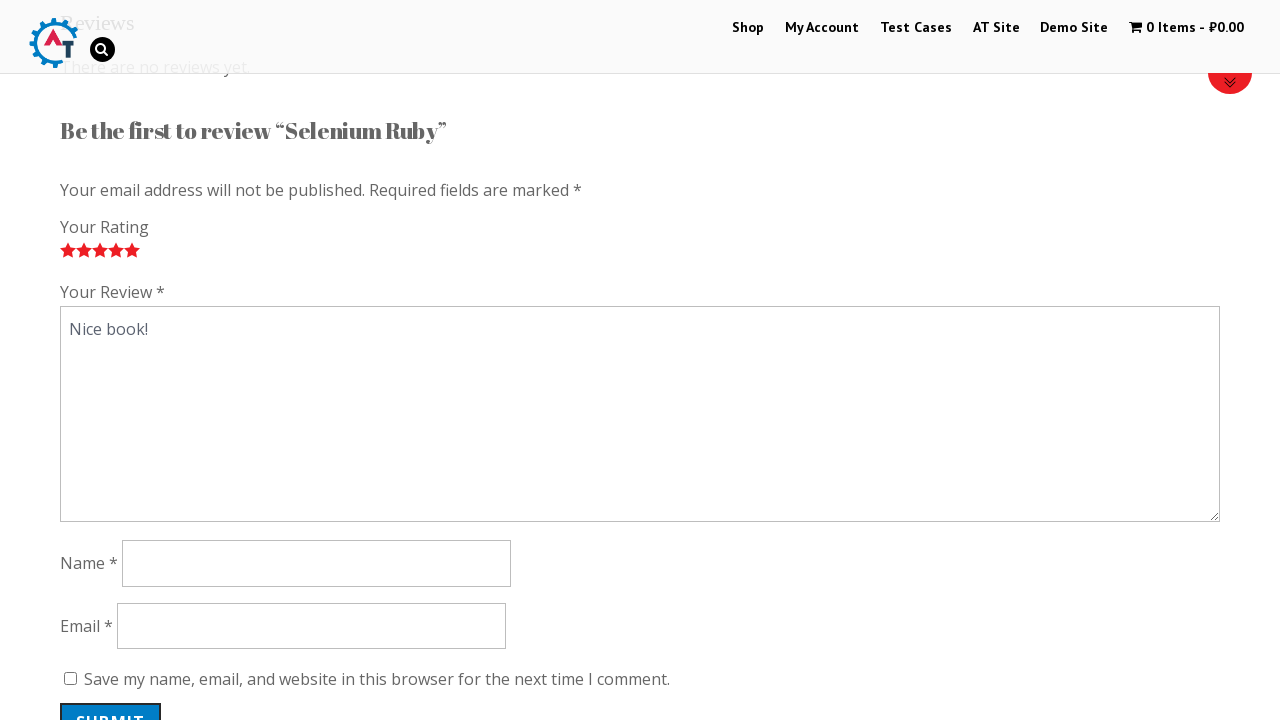

Filled author name with 'TestReviewer' on #author
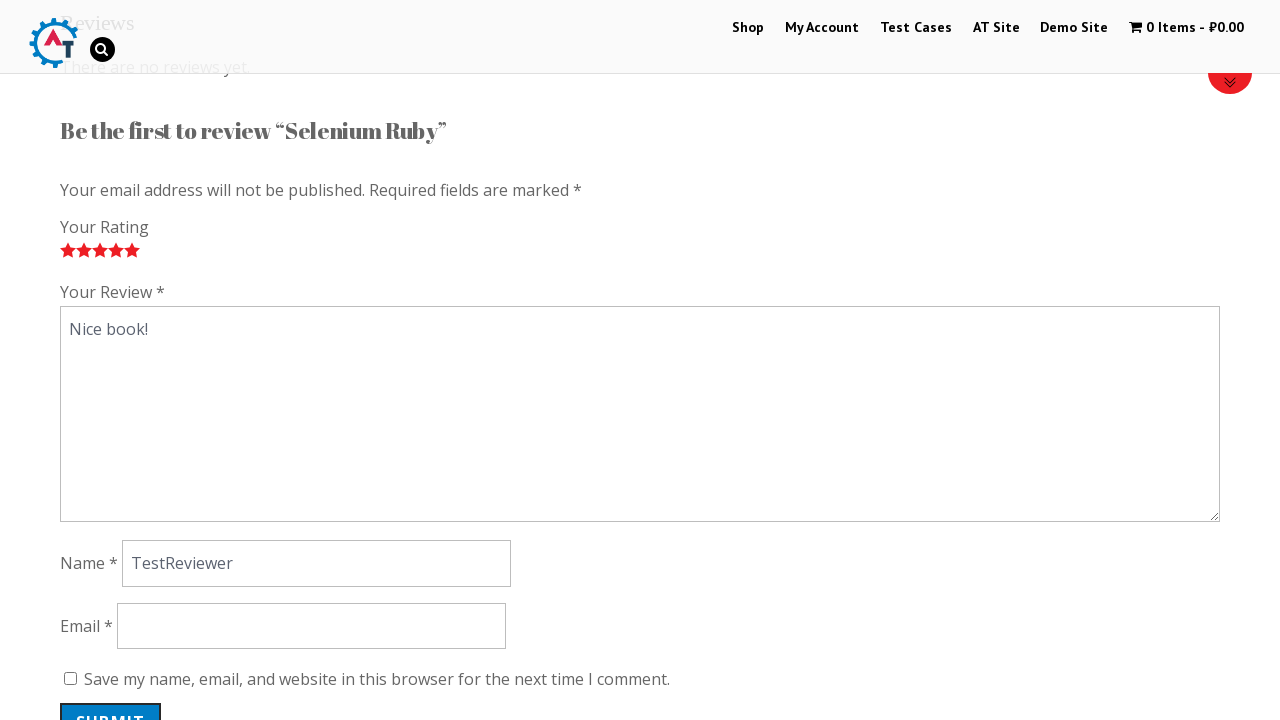

Filled email with 'reviewer2024@example.com' on #email
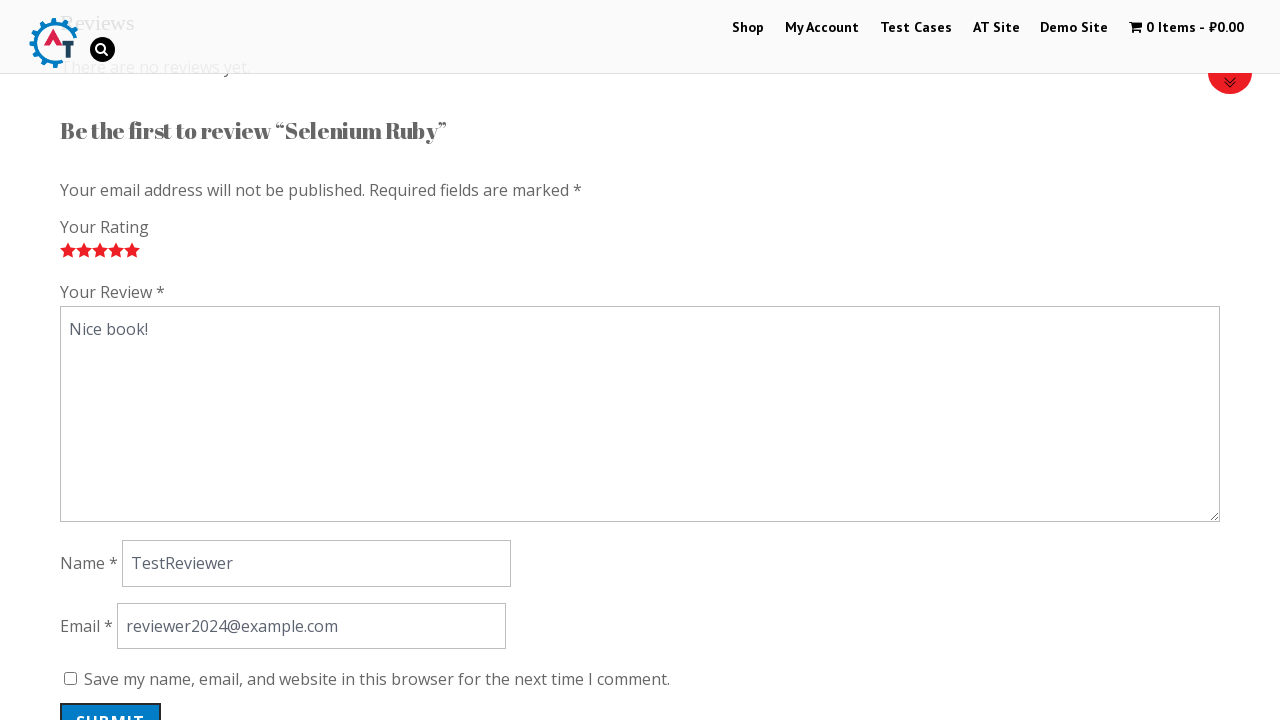

Clicked submit button to post review at (111, 700) on #submit
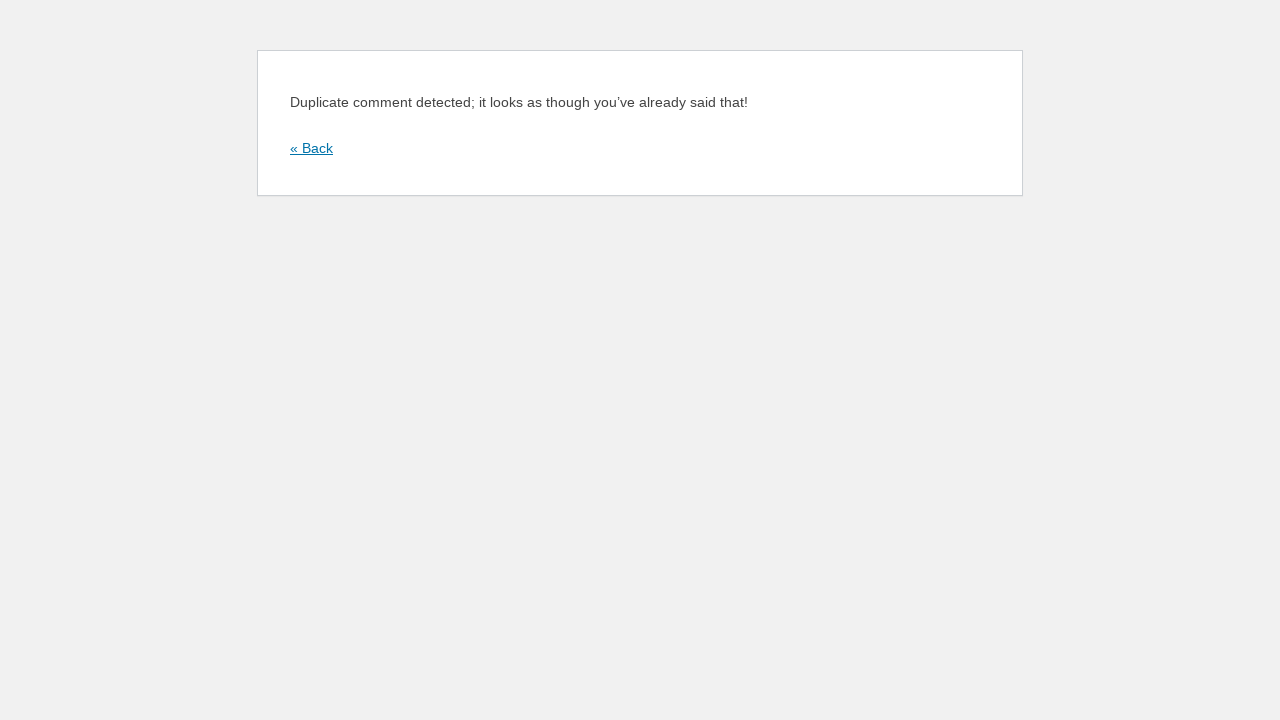

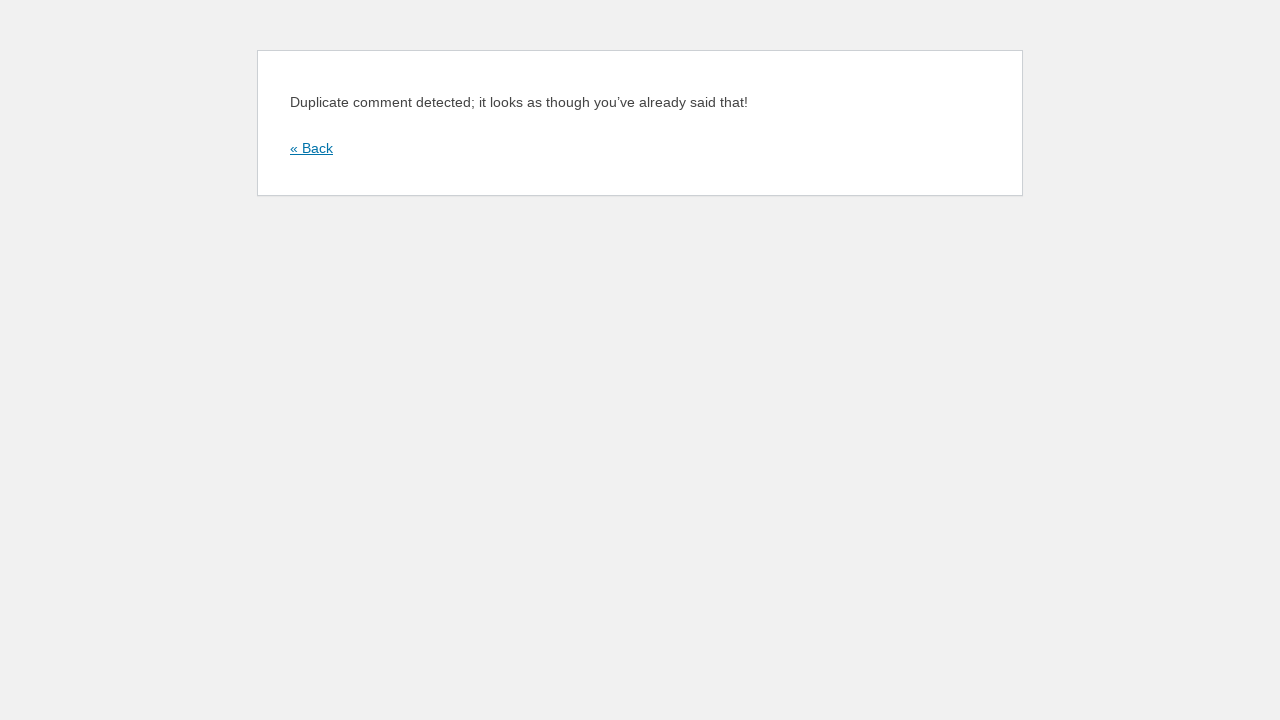